Opens all footer links in new tabs by simulating Ctrl+Enter on each link element

Starting URL: https://rahulshettyacademy.com/AutomationPractice/

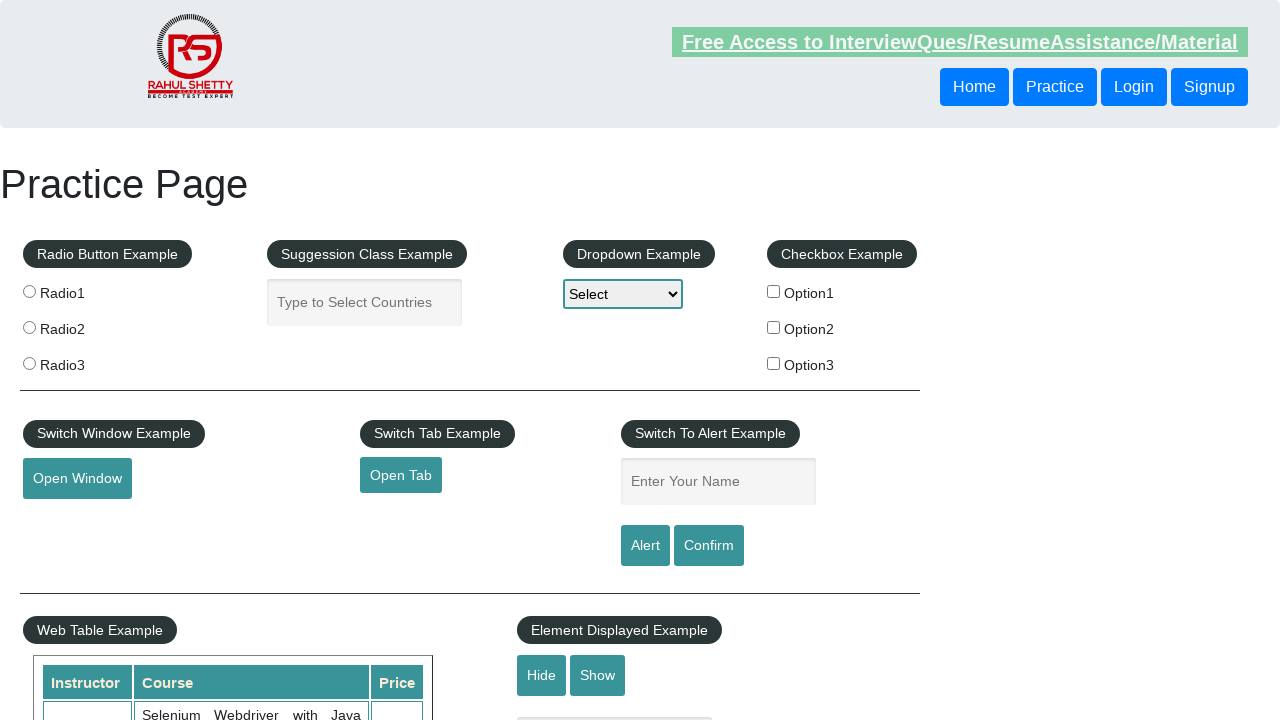

Navigated to AutomationPractice homepage
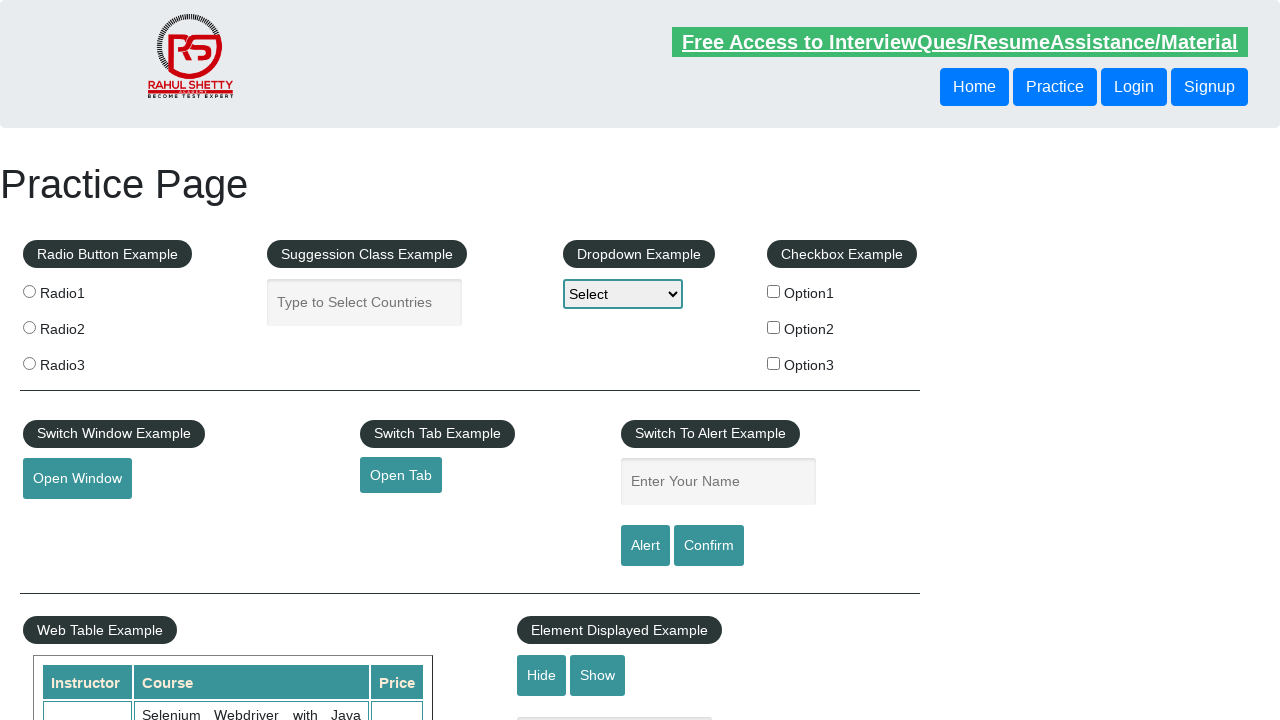

Located all footer links in left column
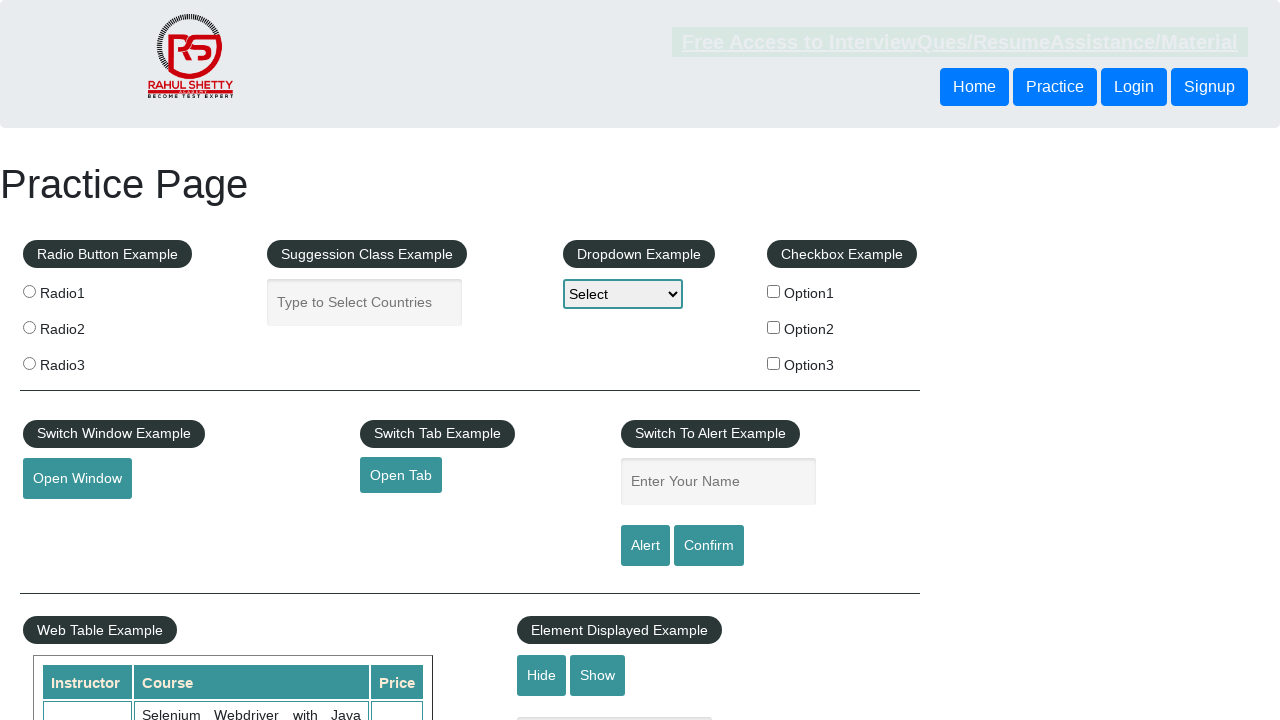

Opened footer link in new tab using Ctrl+Click at (157, 482) on xpath=//div[@id='gf-BIG']//tr/td[1]//a >> nth=0
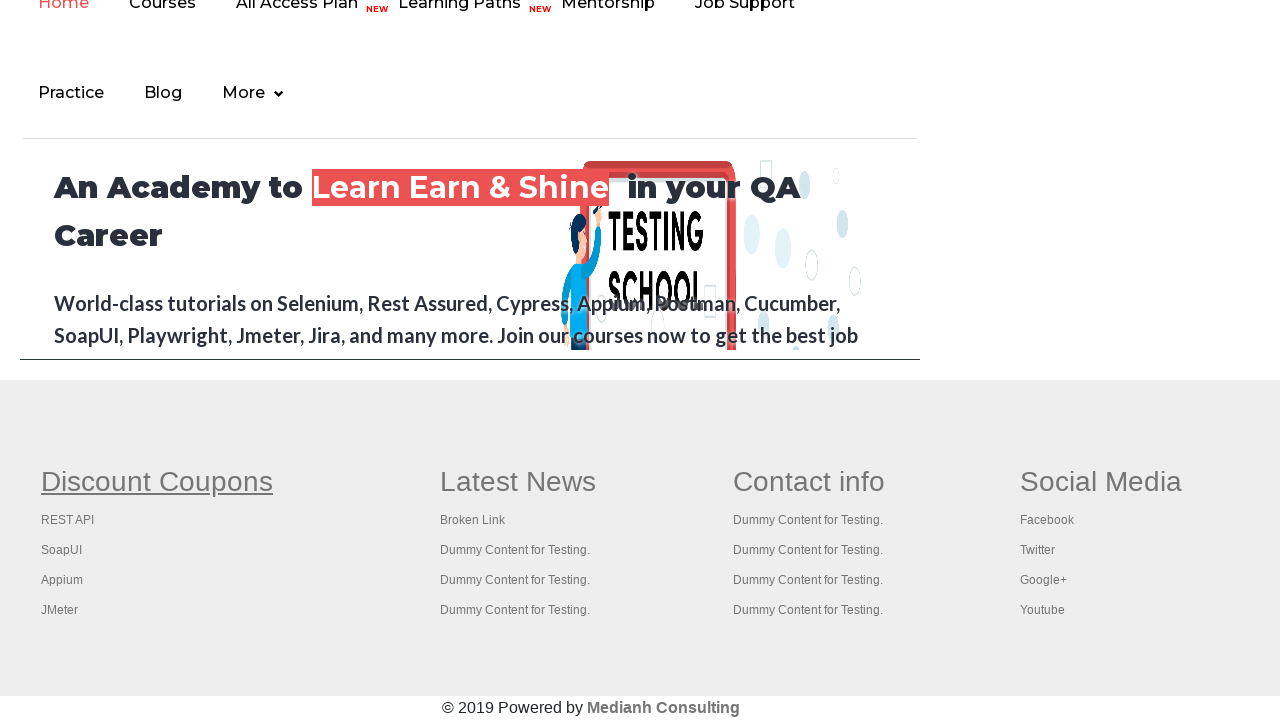

Opened footer link in new tab using Ctrl+Click at (68, 520) on xpath=//div[@id='gf-BIG']//tr/td[1]//a >> nth=1
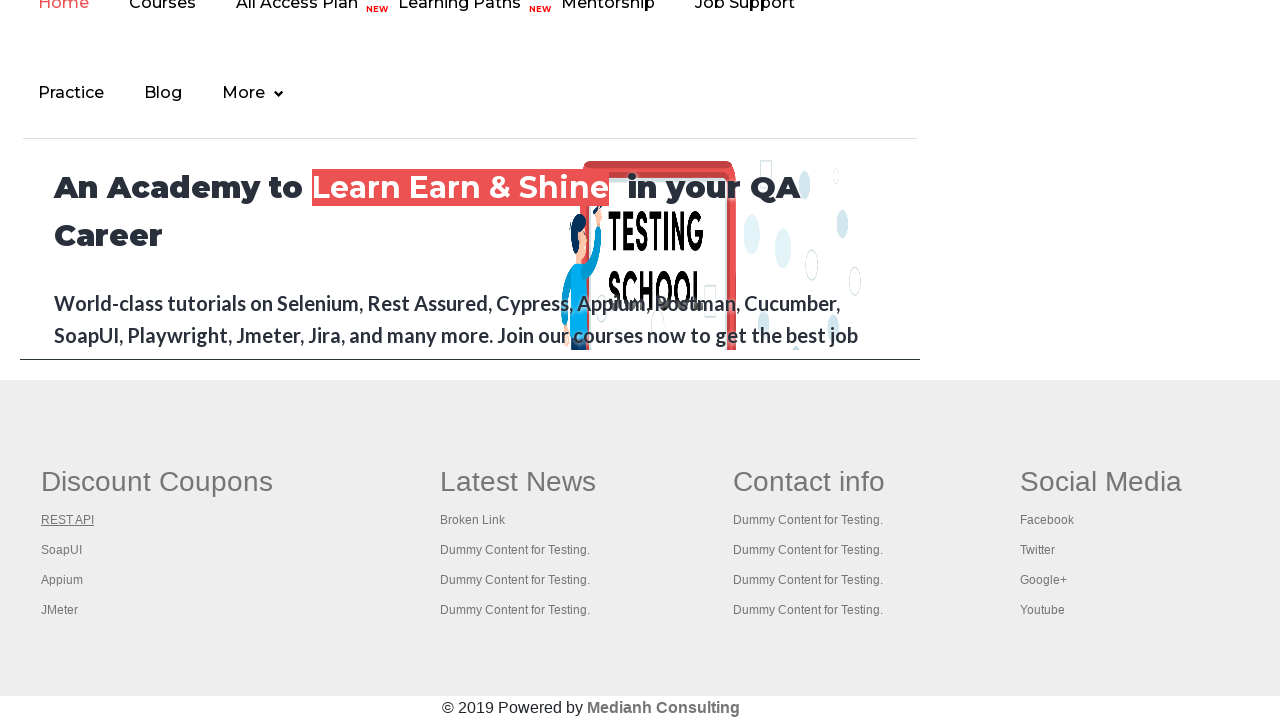

Opened footer link in new tab using Ctrl+Click at (62, 550) on xpath=//div[@id='gf-BIG']//tr/td[1]//a >> nth=2
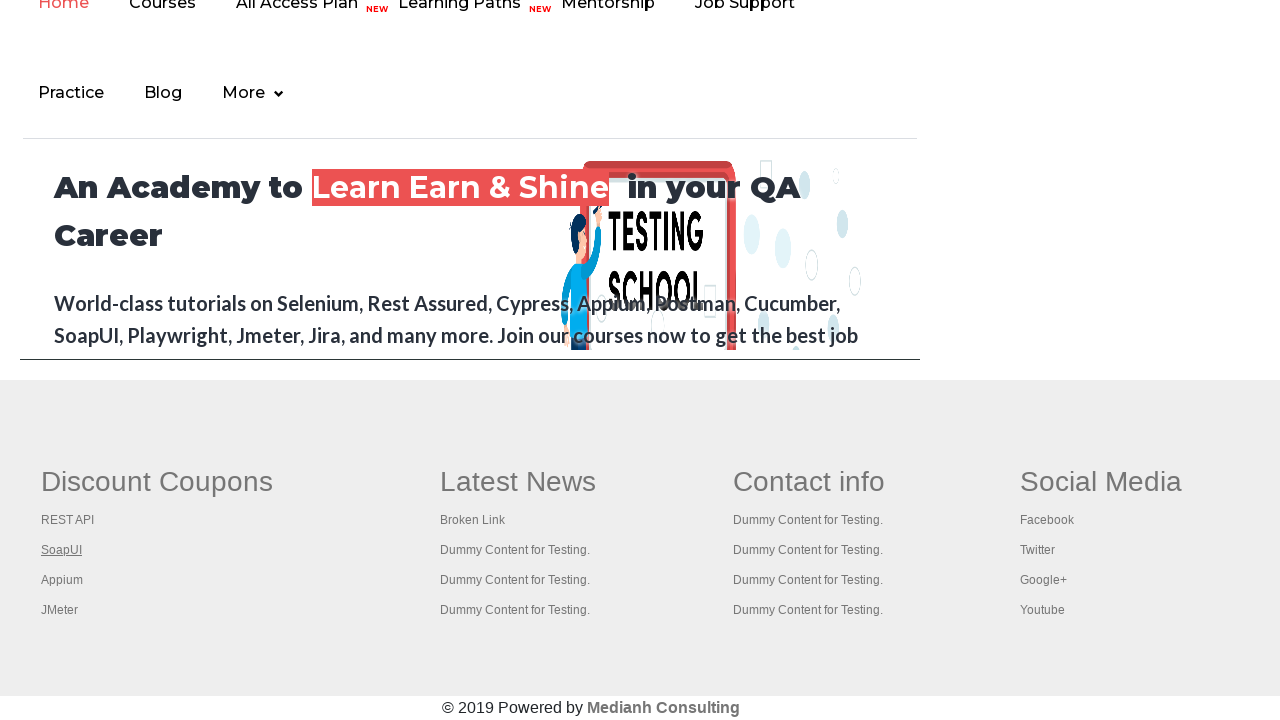

Opened footer link in new tab using Ctrl+Click at (62, 580) on xpath=//div[@id='gf-BIG']//tr/td[1]//a >> nth=3
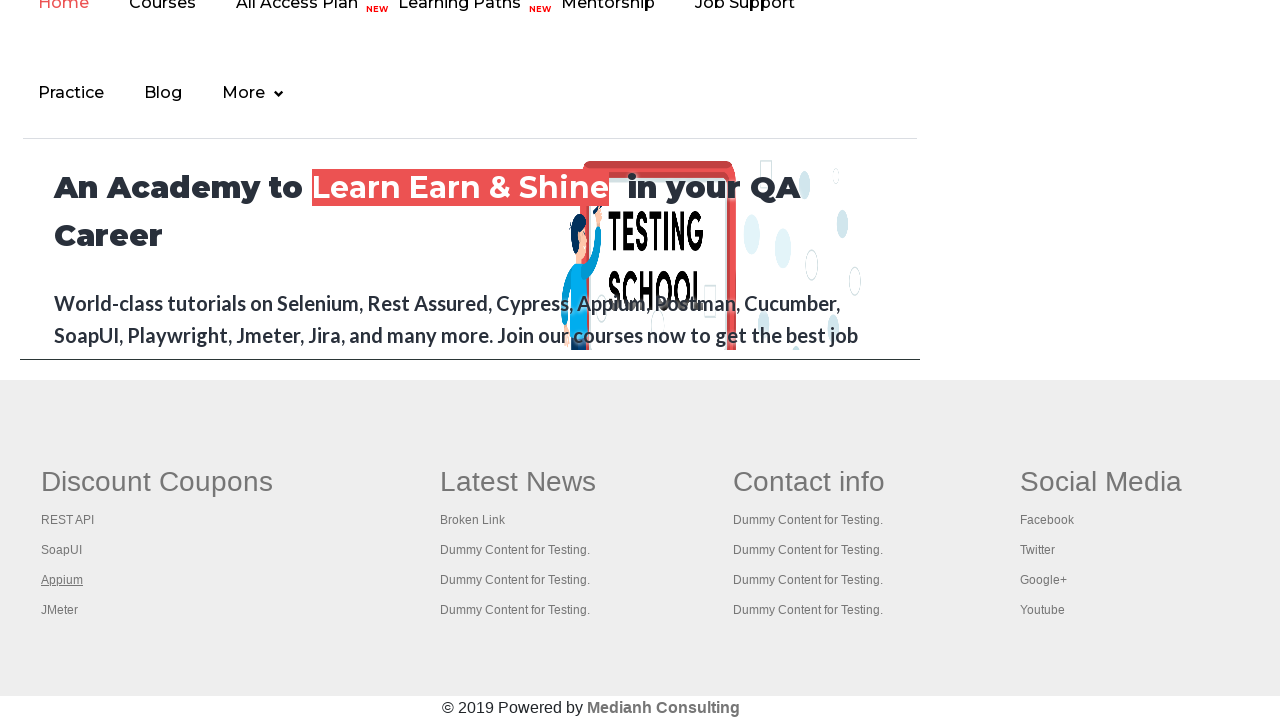

Opened footer link in new tab using Ctrl+Click at (60, 610) on xpath=//div[@id='gf-BIG']//tr/td[1]//a >> nth=4
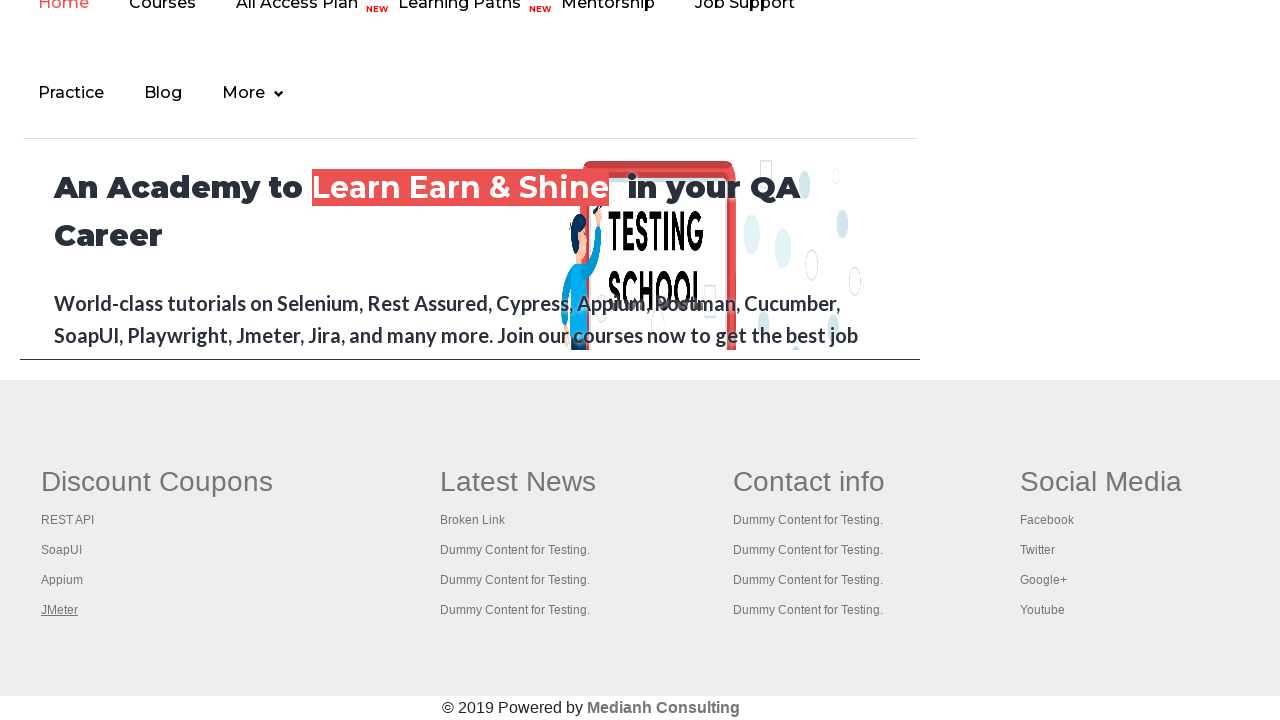

Retrieved all open pages/tabs from context
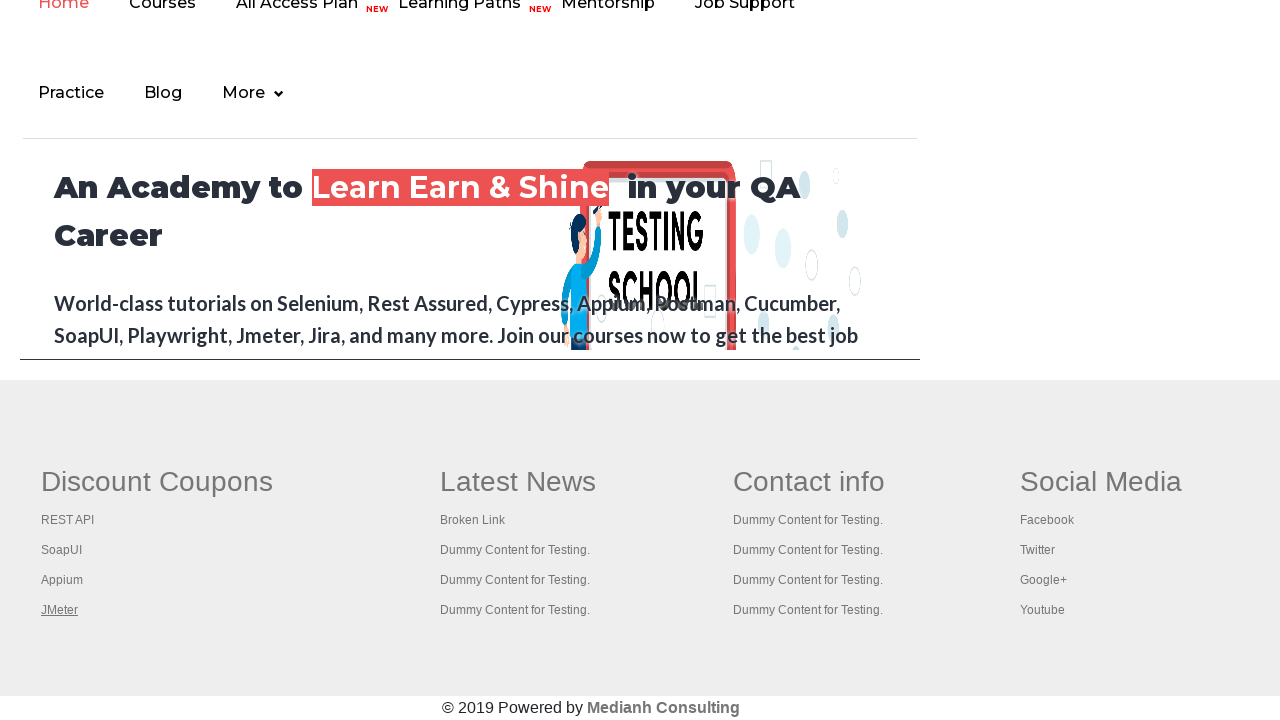

Brought tab to front
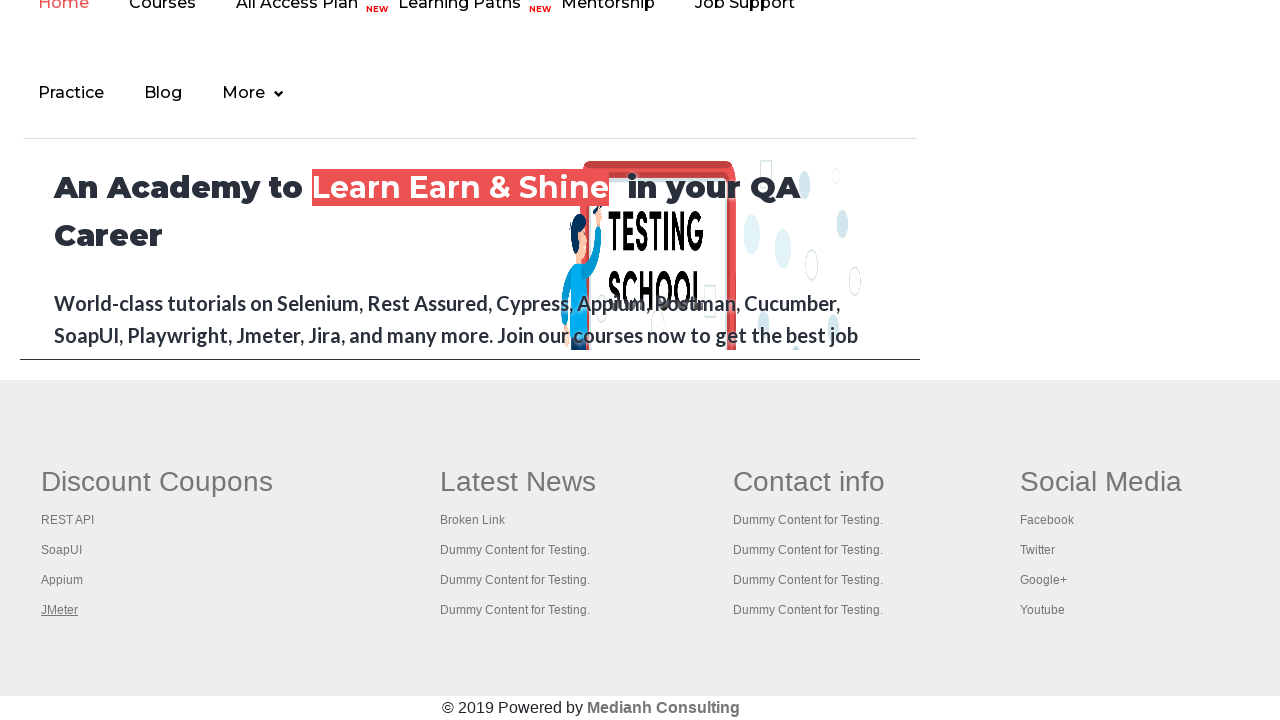

Waited for page to load completely
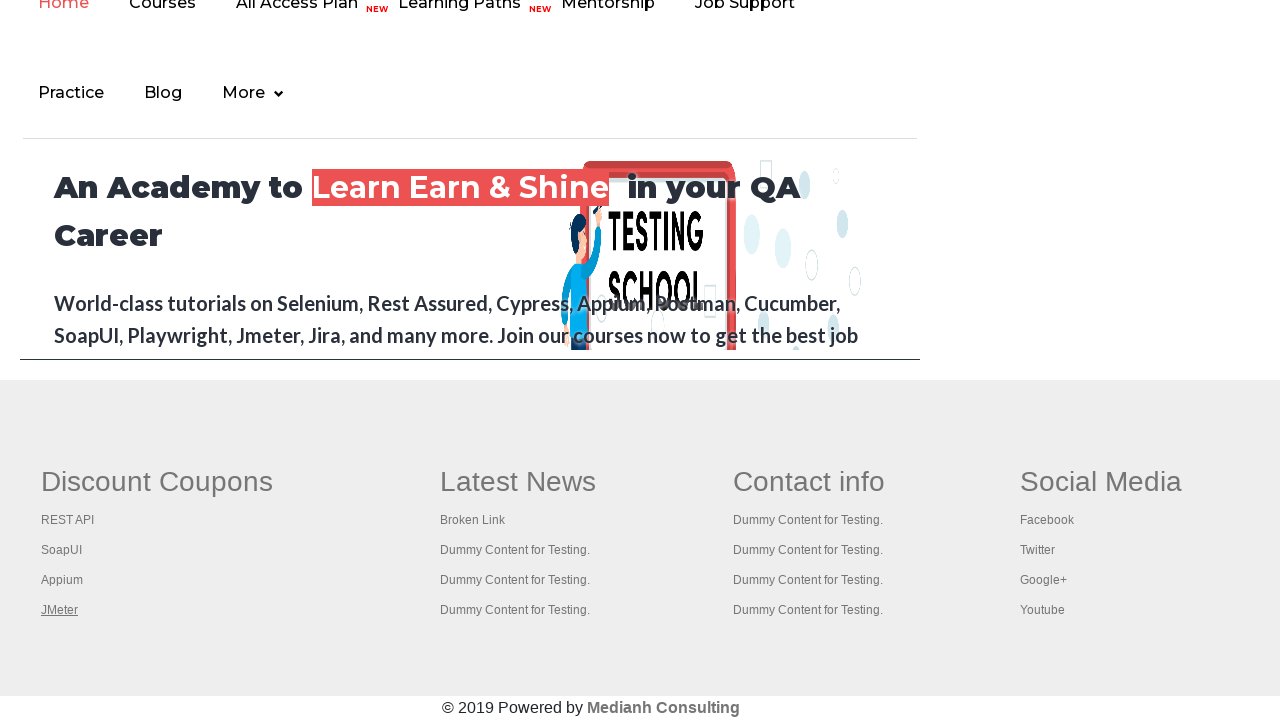

Brought tab to front
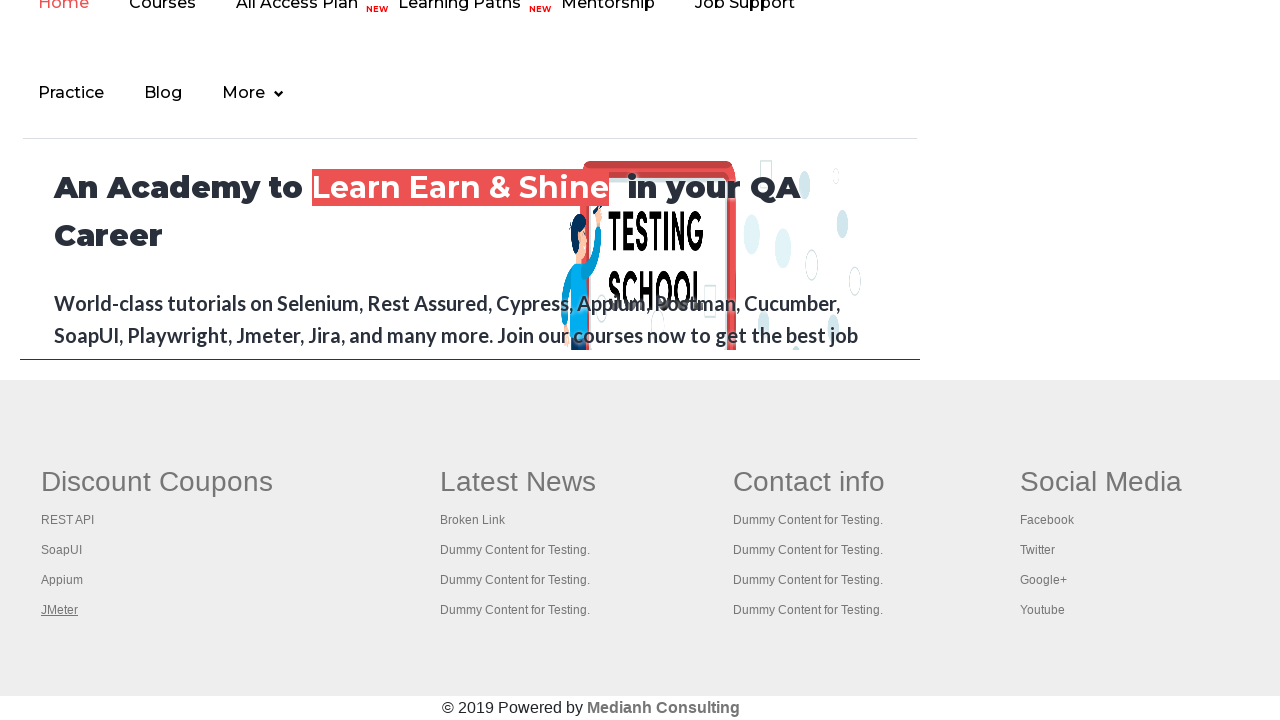

Waited for page to load completely
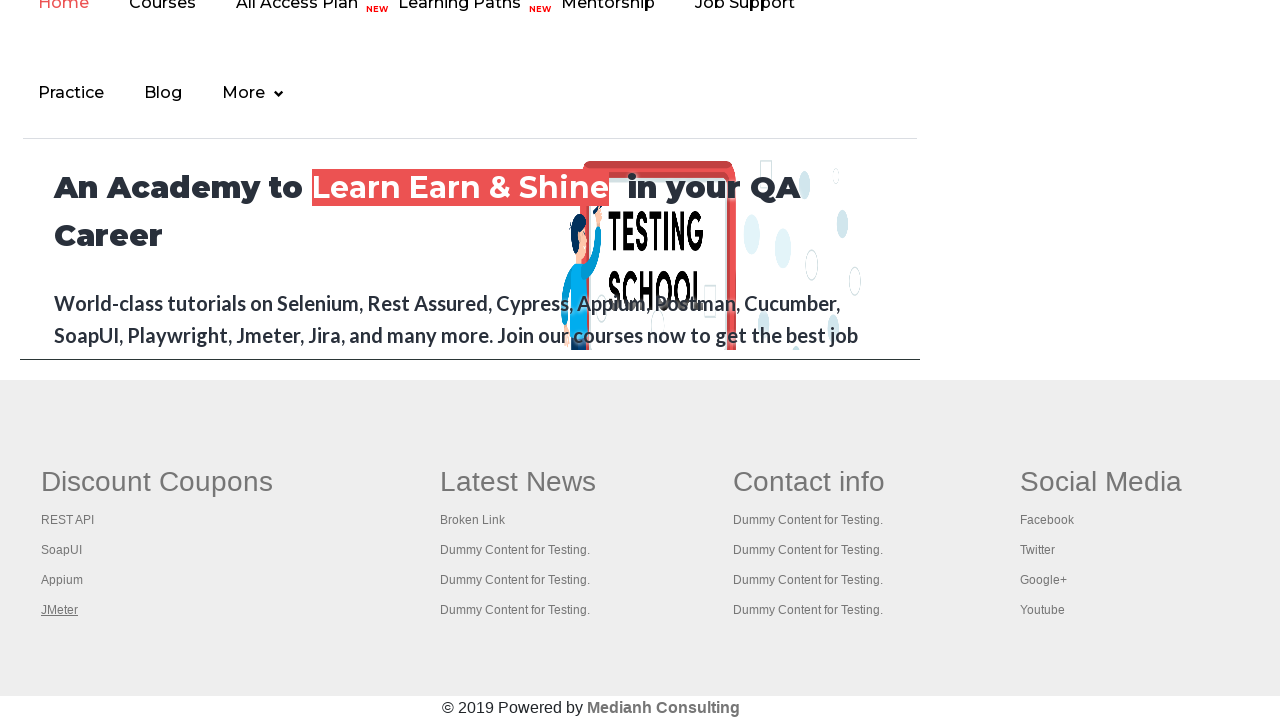

Brought tab to front
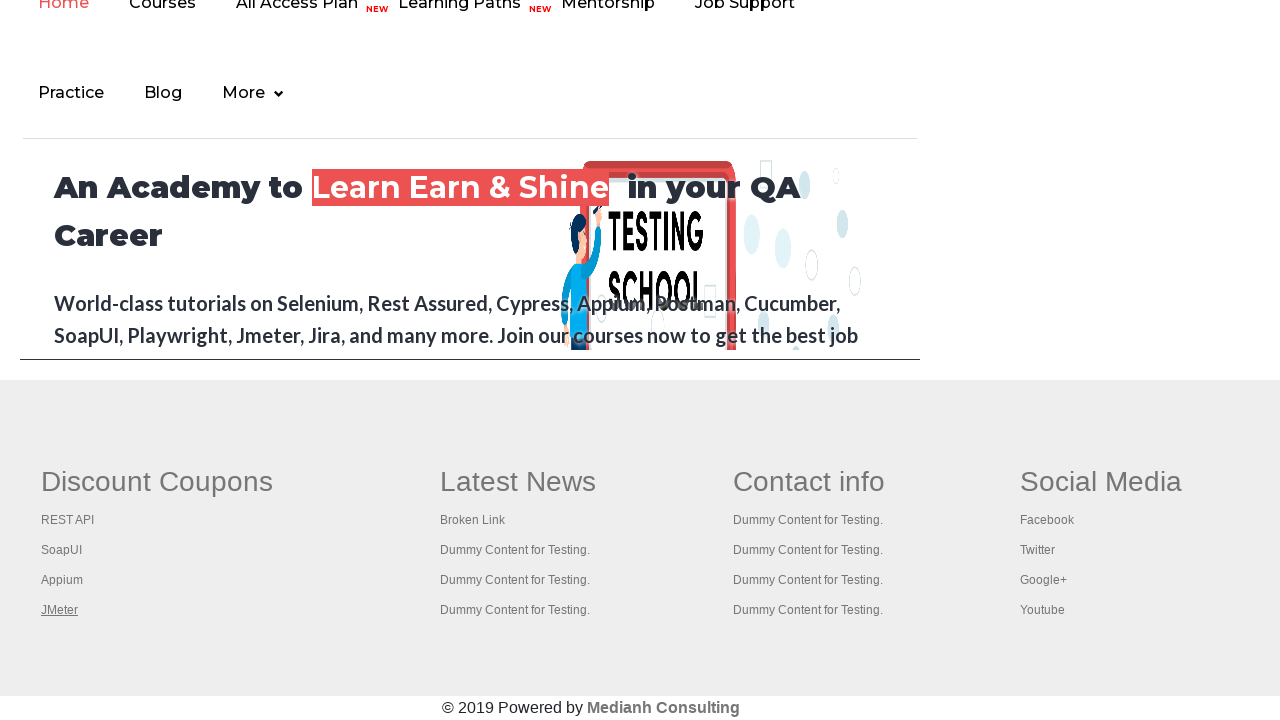

Waited for page to load completely
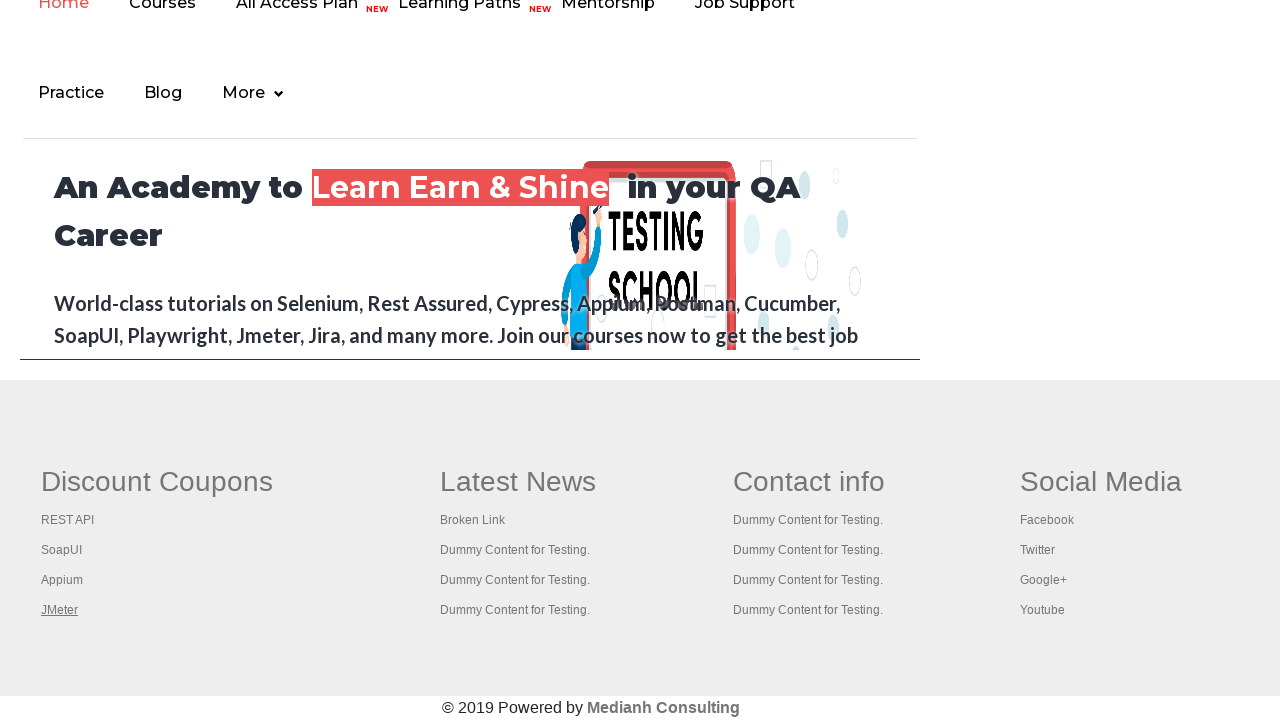

Brought tab to front
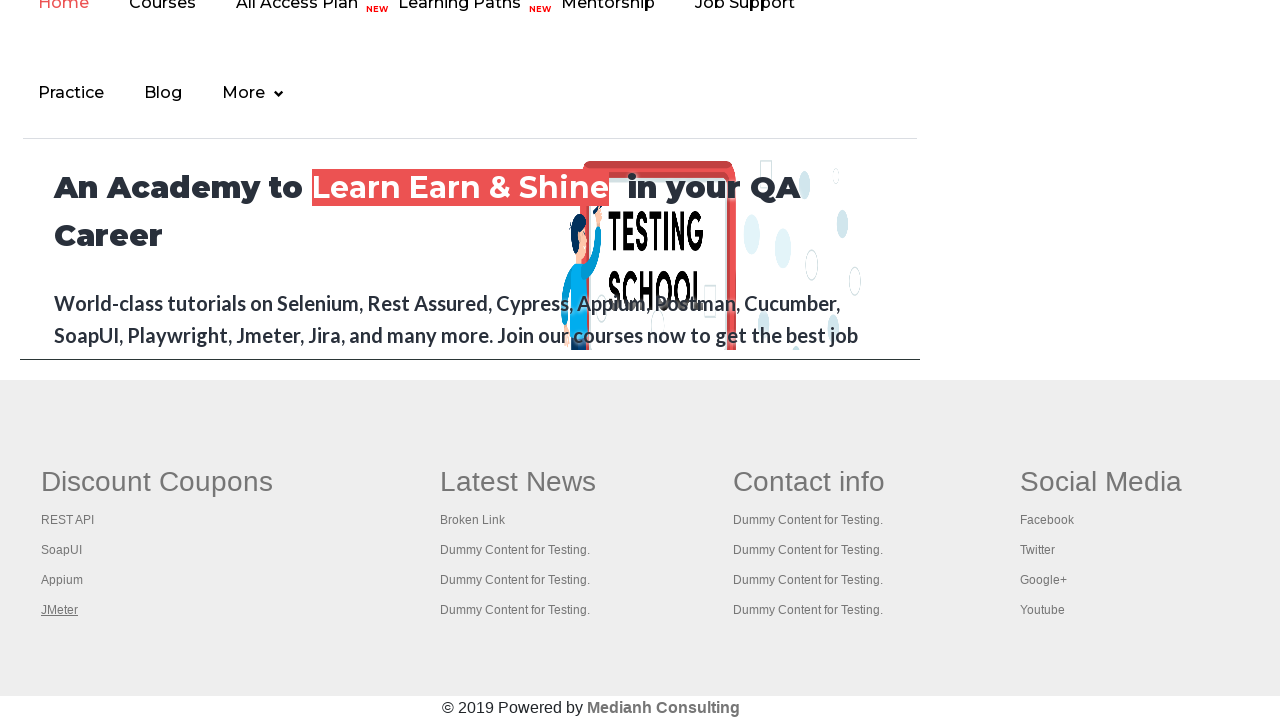

Waited for page to load completely
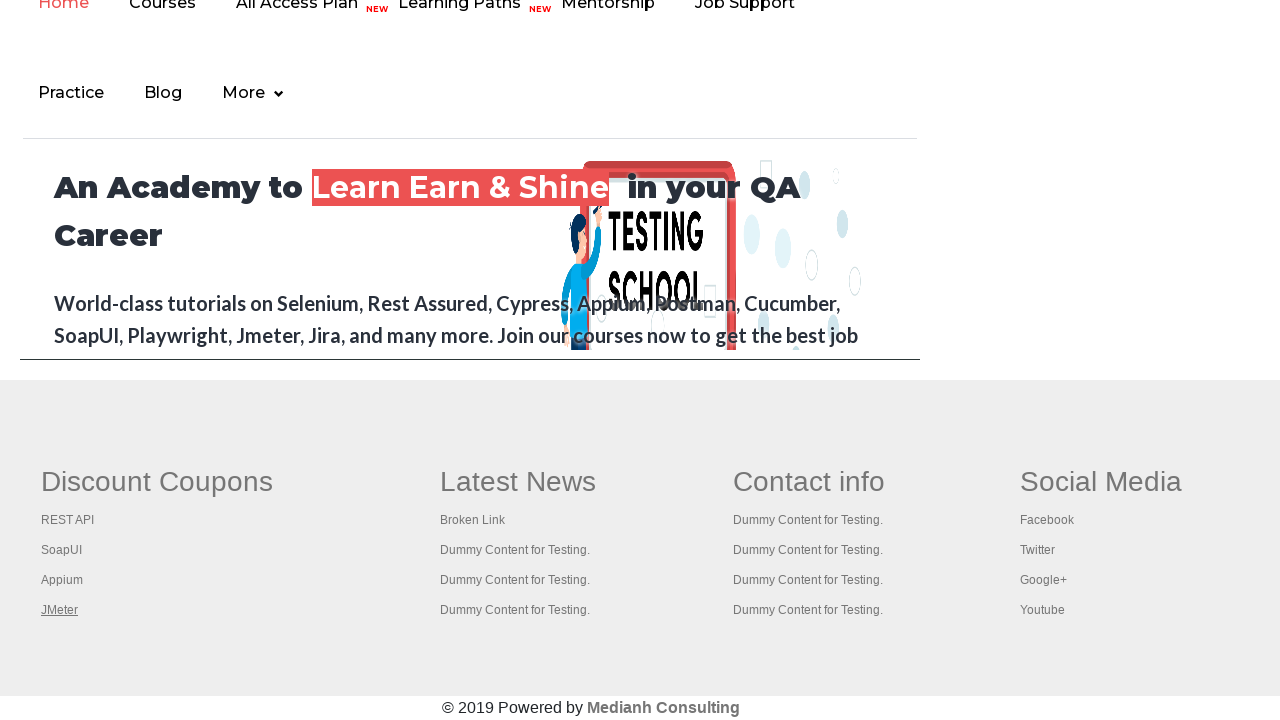

Brought tab to front
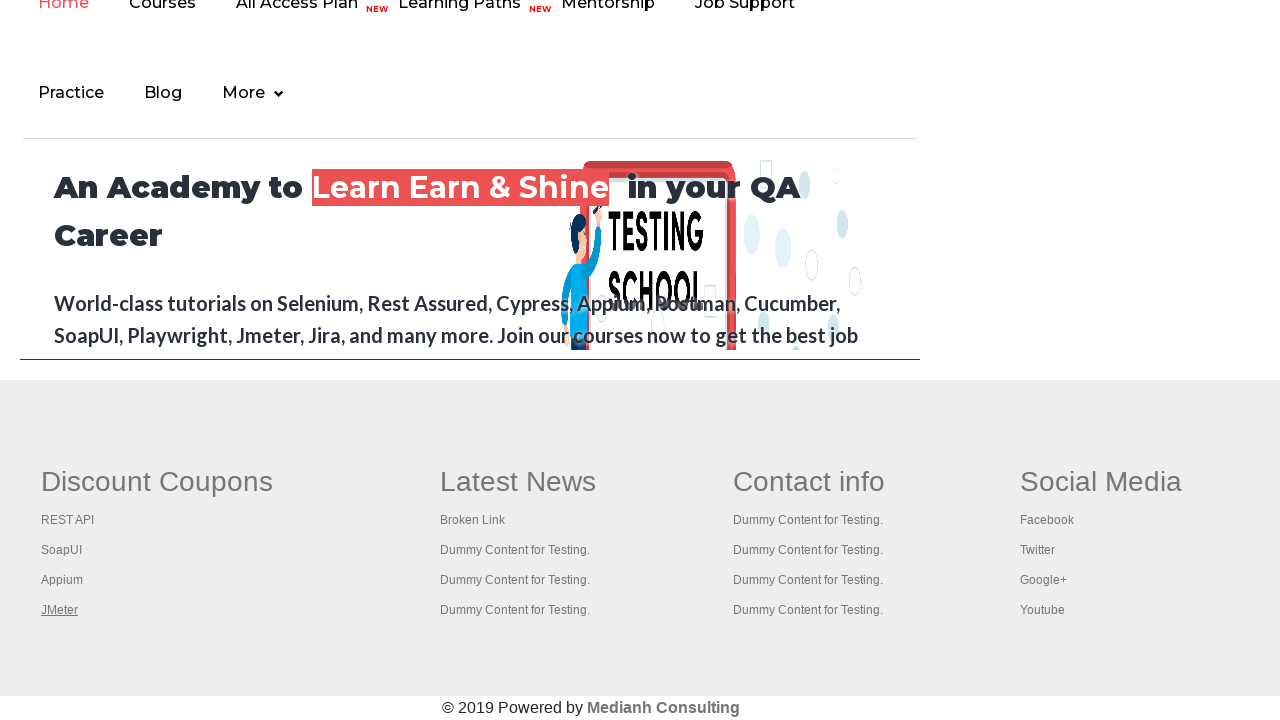

Waited for page to load completely
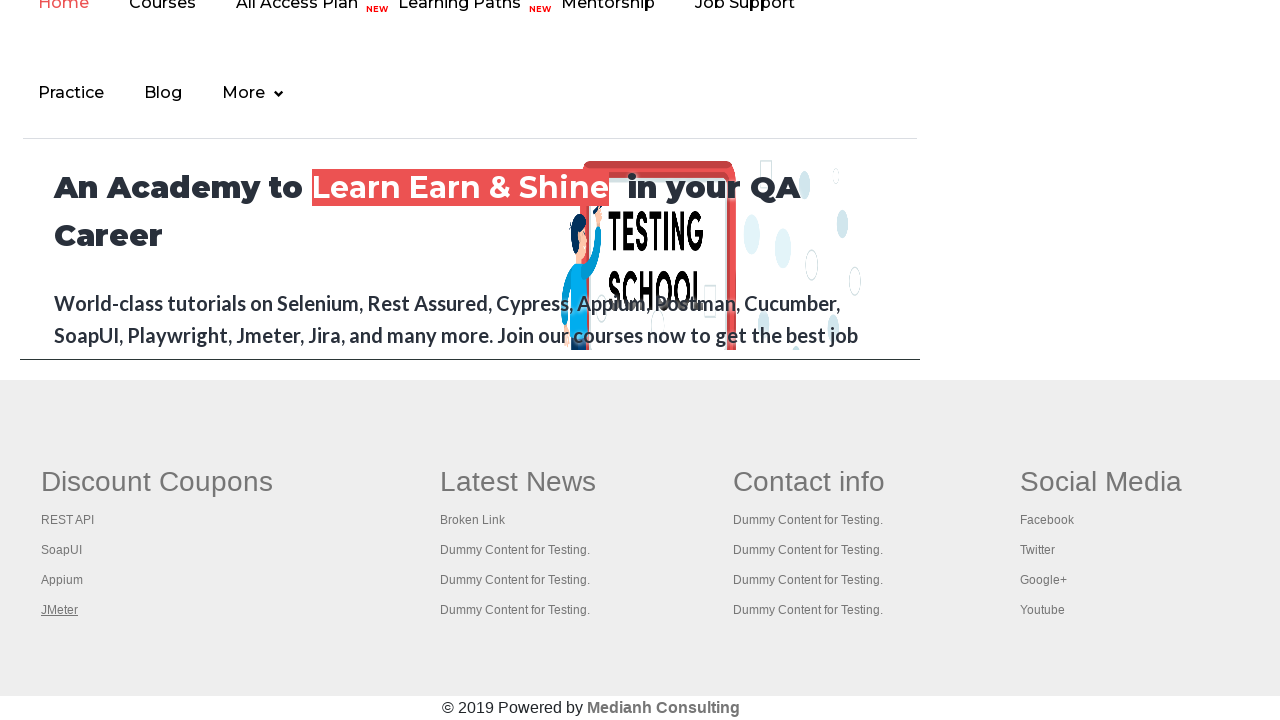

Brought tab to front
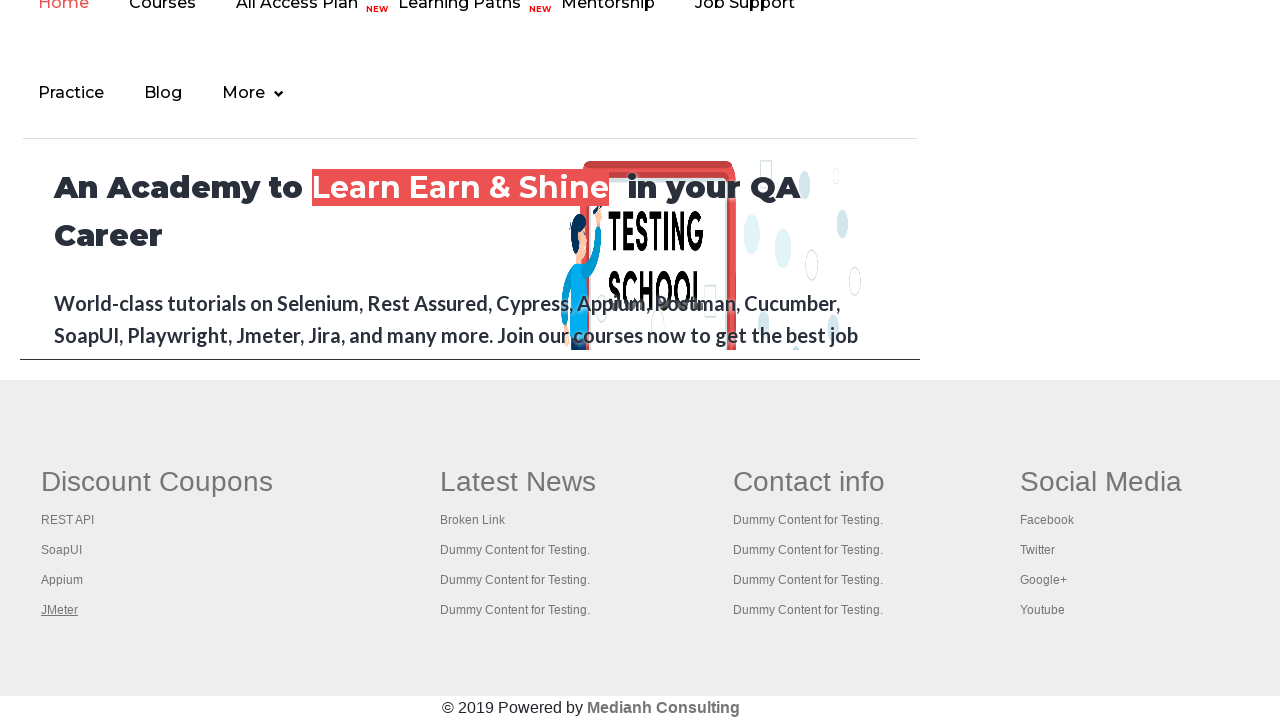

Waited for page to load completely
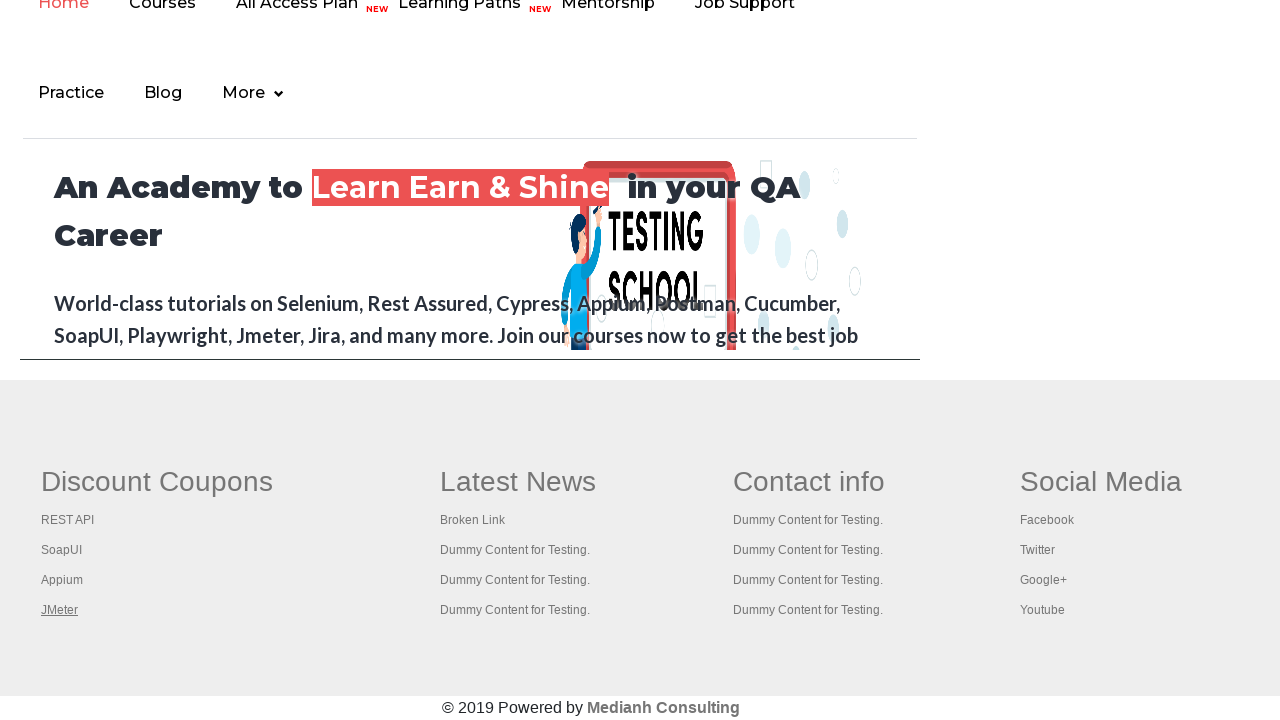

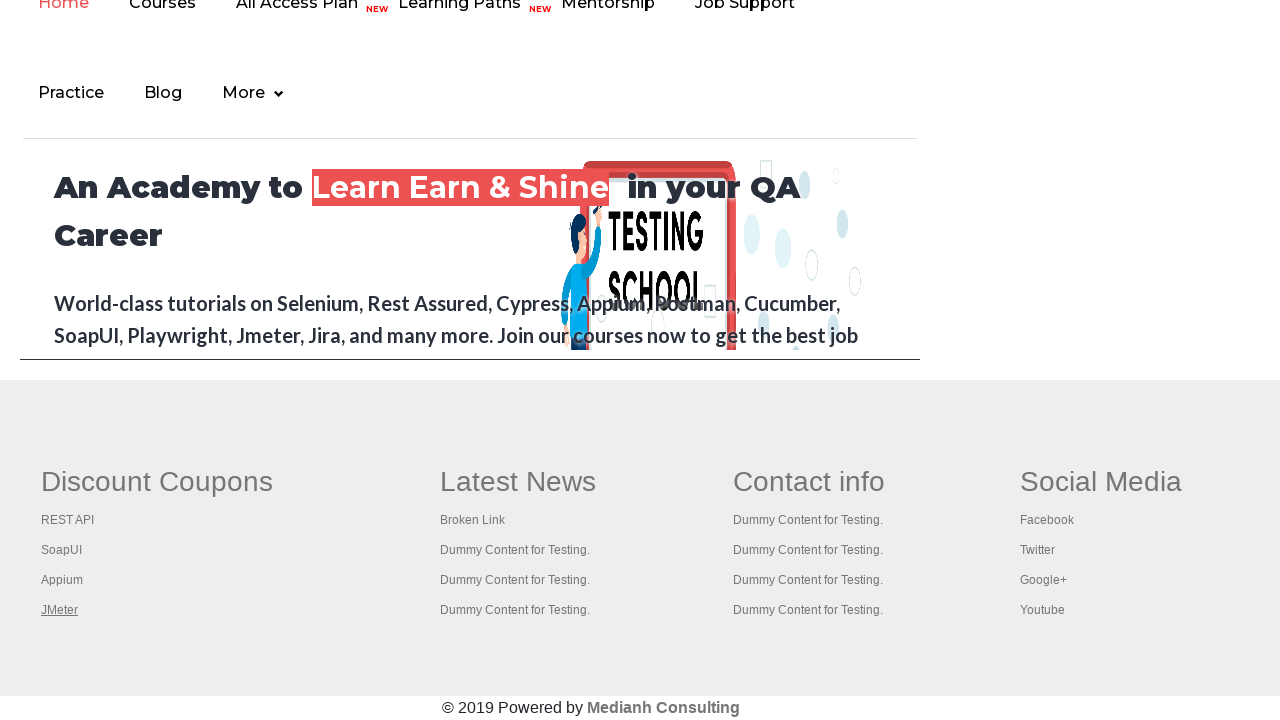